Navigates to RedBus homepage and clicks on the APSRTC (Andhra Pradesh State Road Transport Corporation) bus operator element in the operator selection section.

Starting URL: https://www.redbus.in/

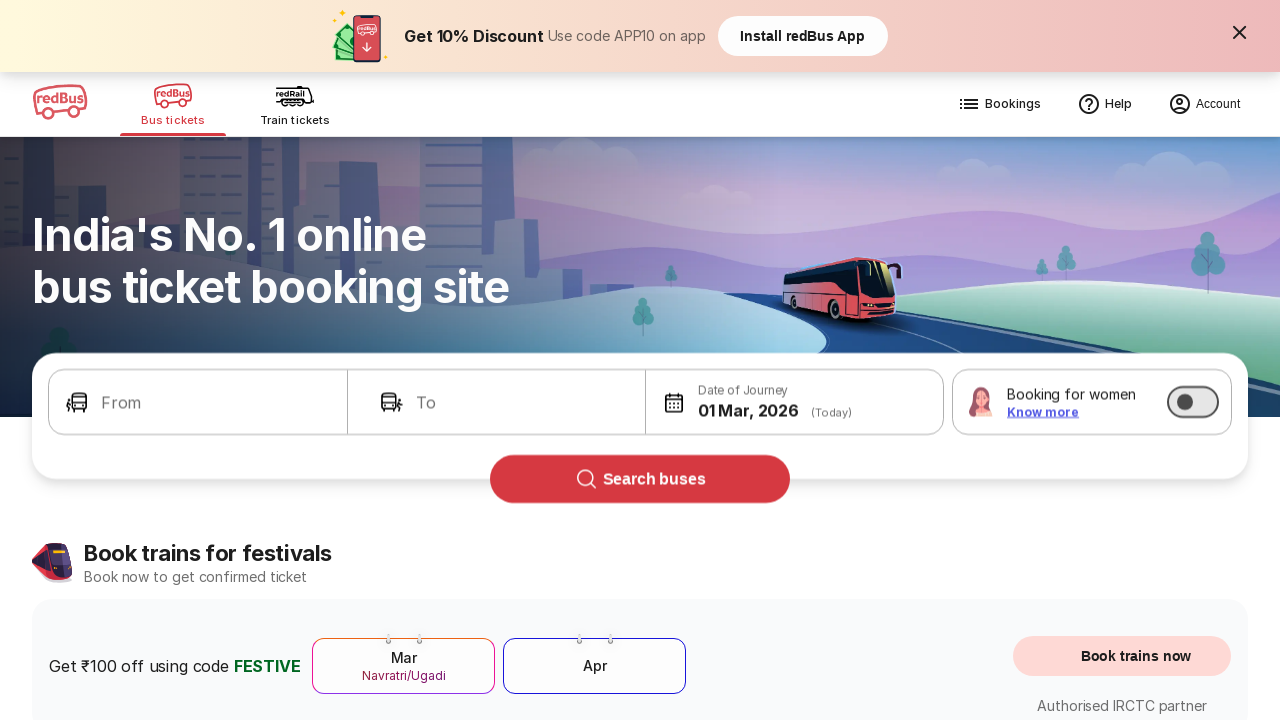

RedBus homepage loaded successfully
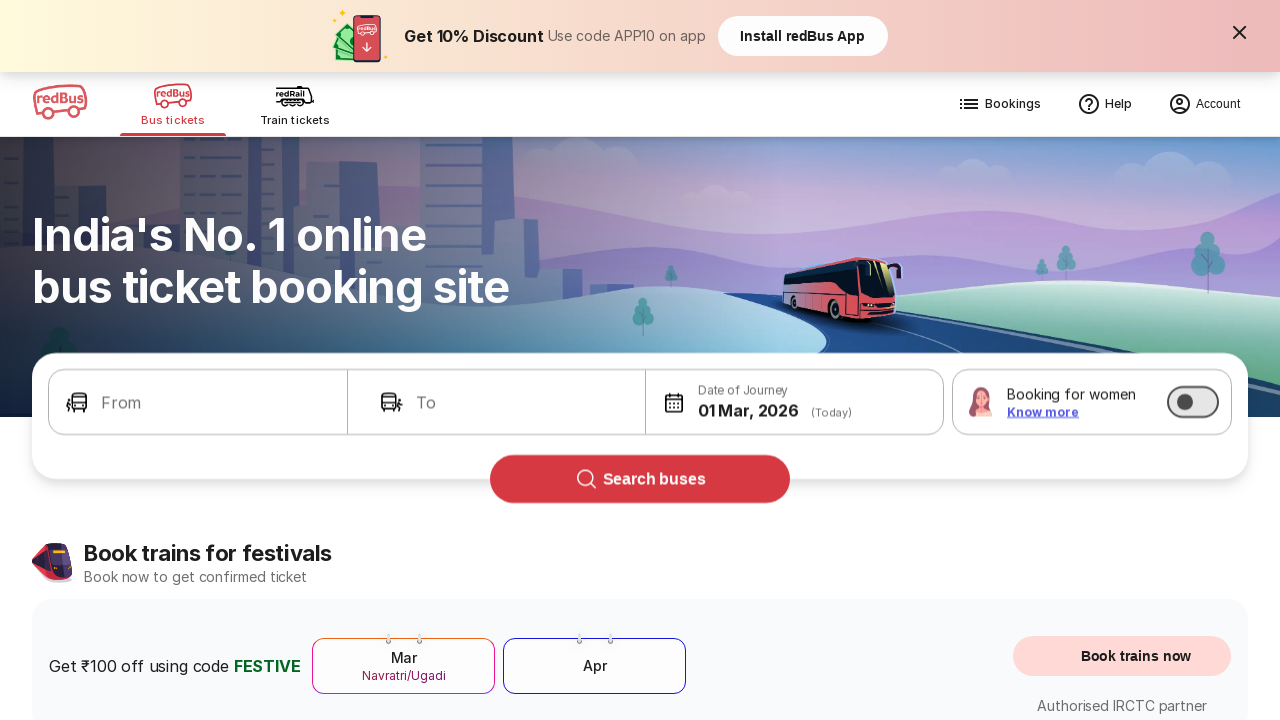

Clicked on APSRTC (Andhra Pradesh State Road Transport Corporation) bus operator at (488, 360) on //div[contains(@class, 'rtcCard') or contains(@class, 'D117_main')]//div[contain
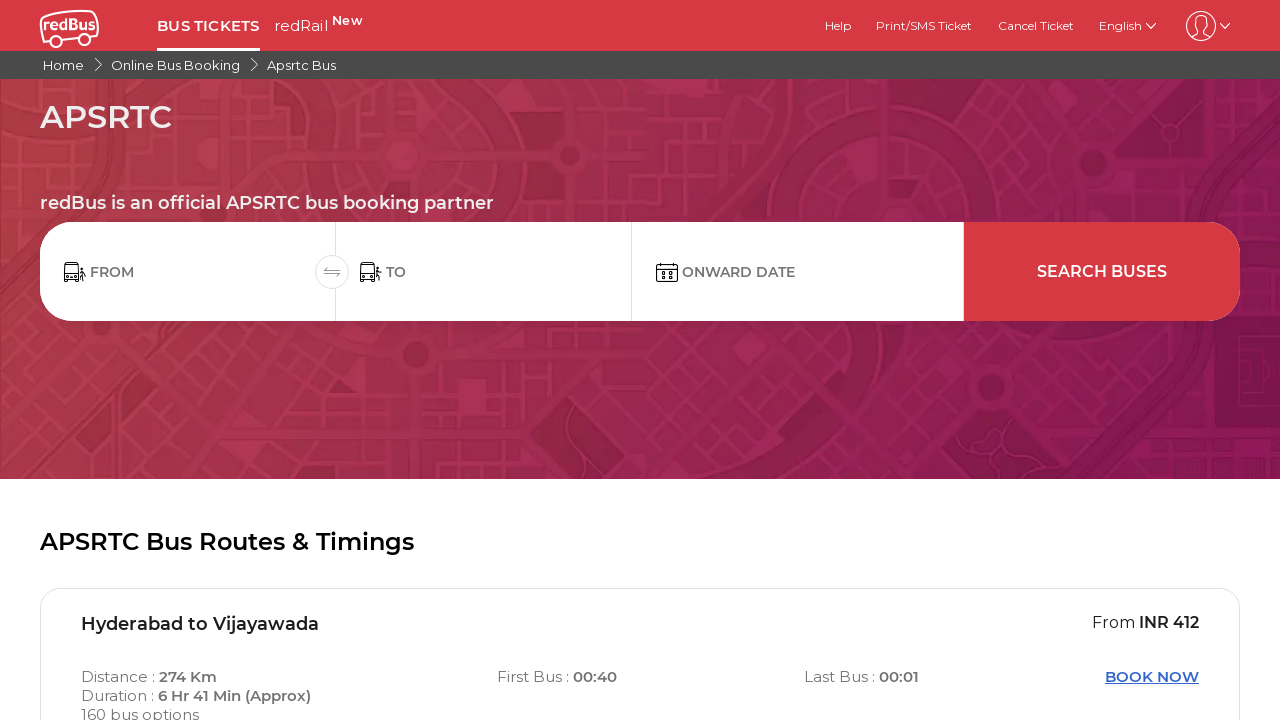

Navigation after APSRTC selection completed
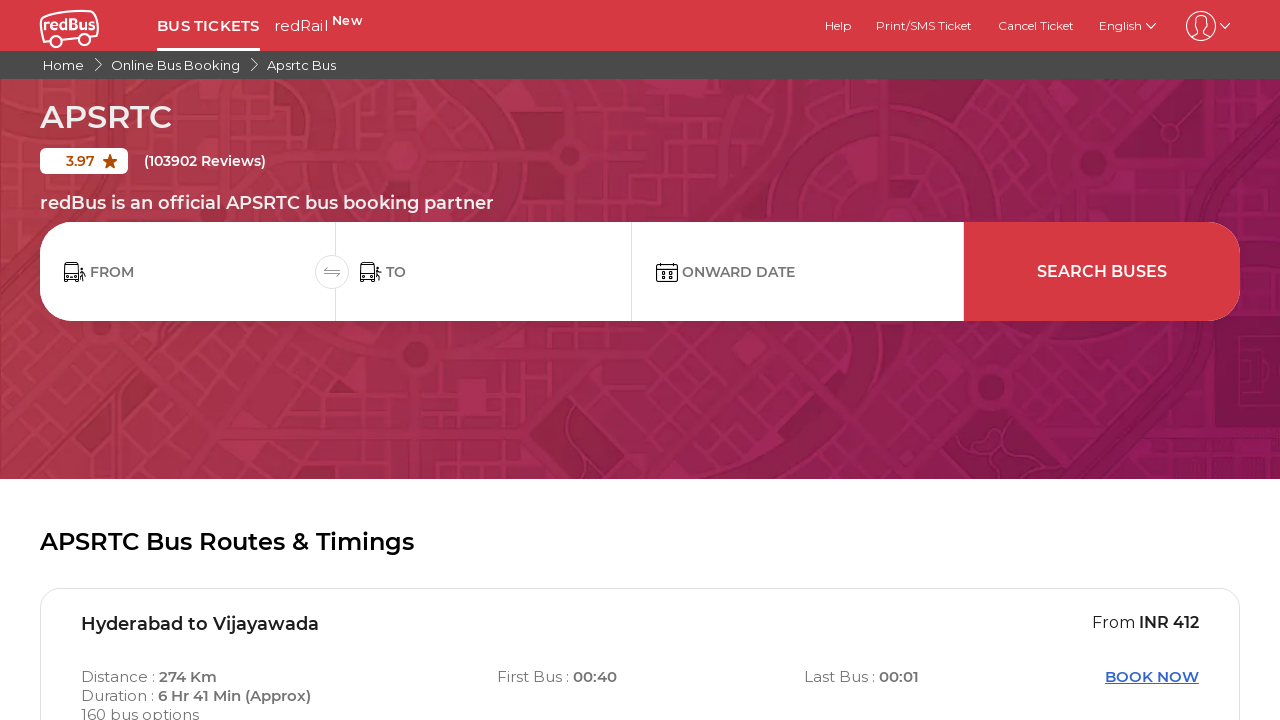

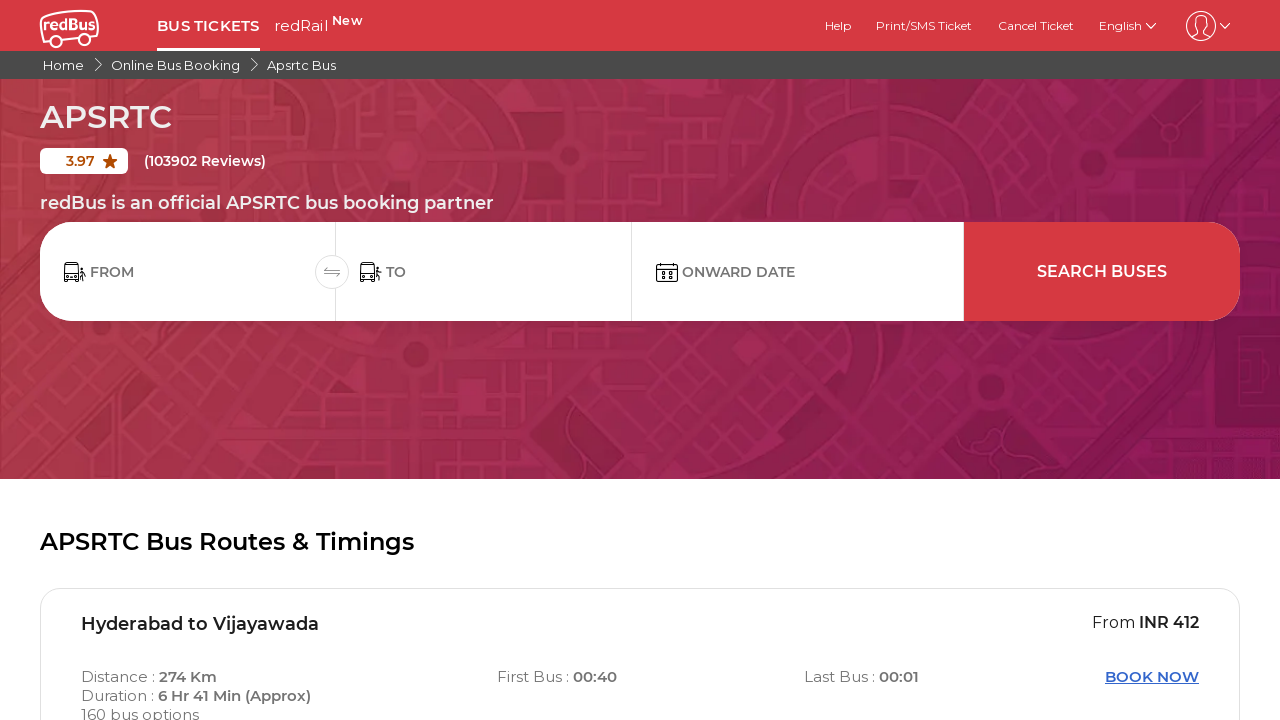